Tests drag and drop functionality by dragging an element to multiple target locations using different drag methods

Starting URL: http://sahitest.com/demo/dragDropMooTools.htm

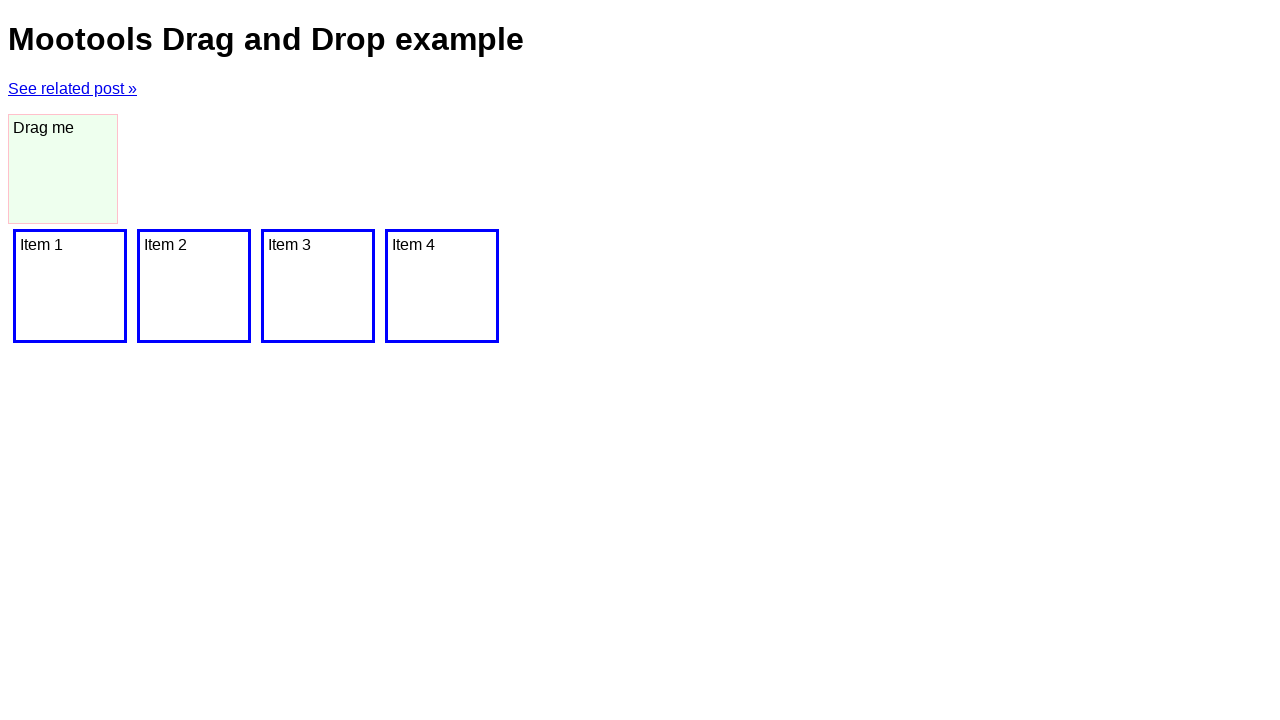

Located draggable element with ID 'dragger'
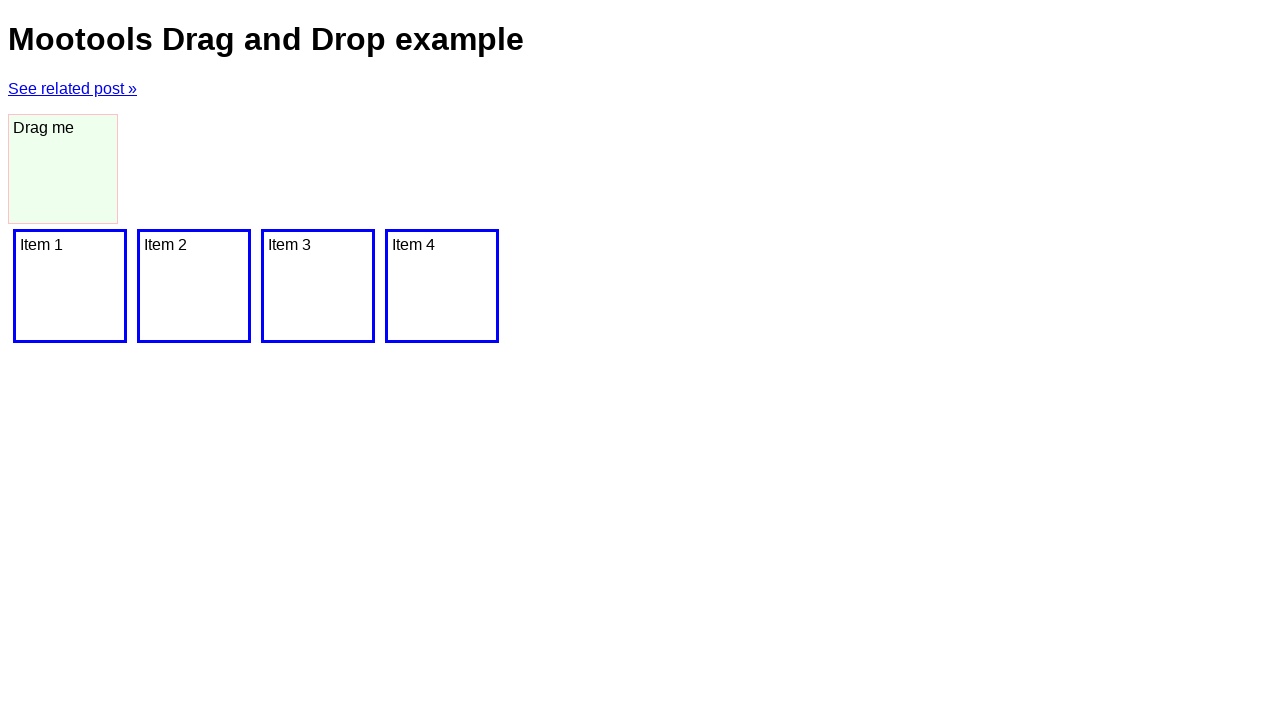

Located target element 'Item 1'
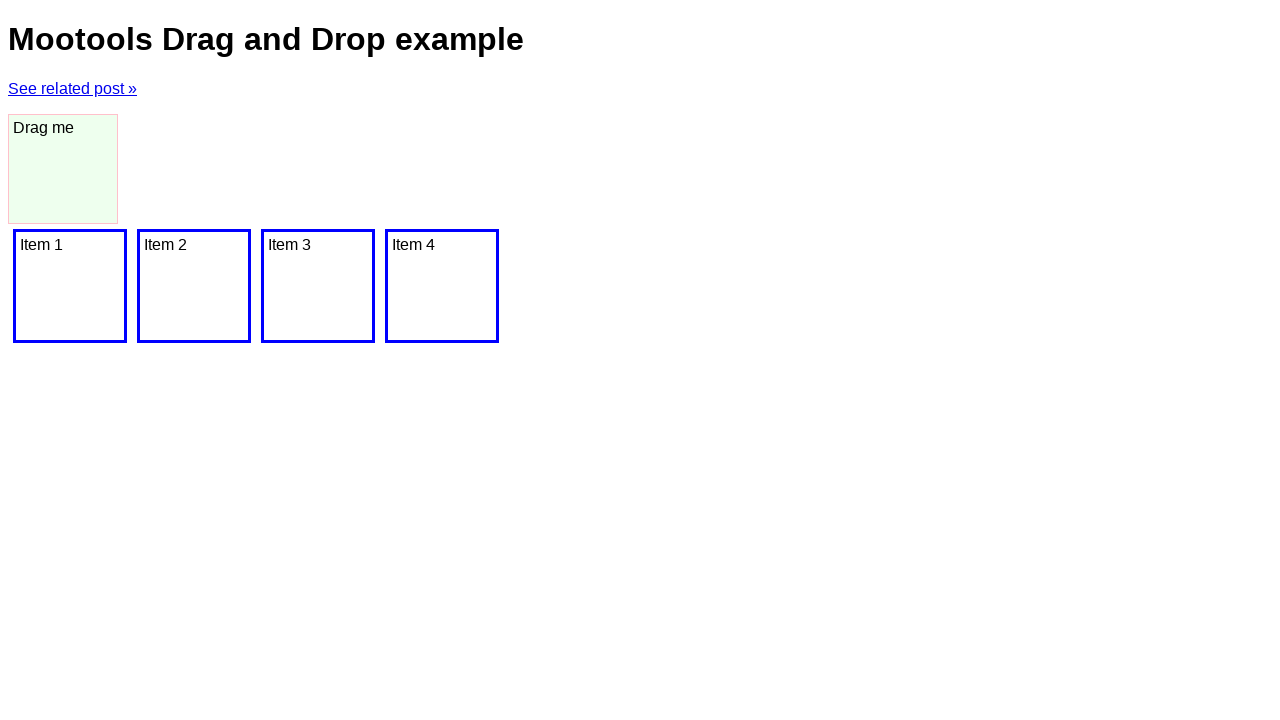

Located target element 'Item 2'
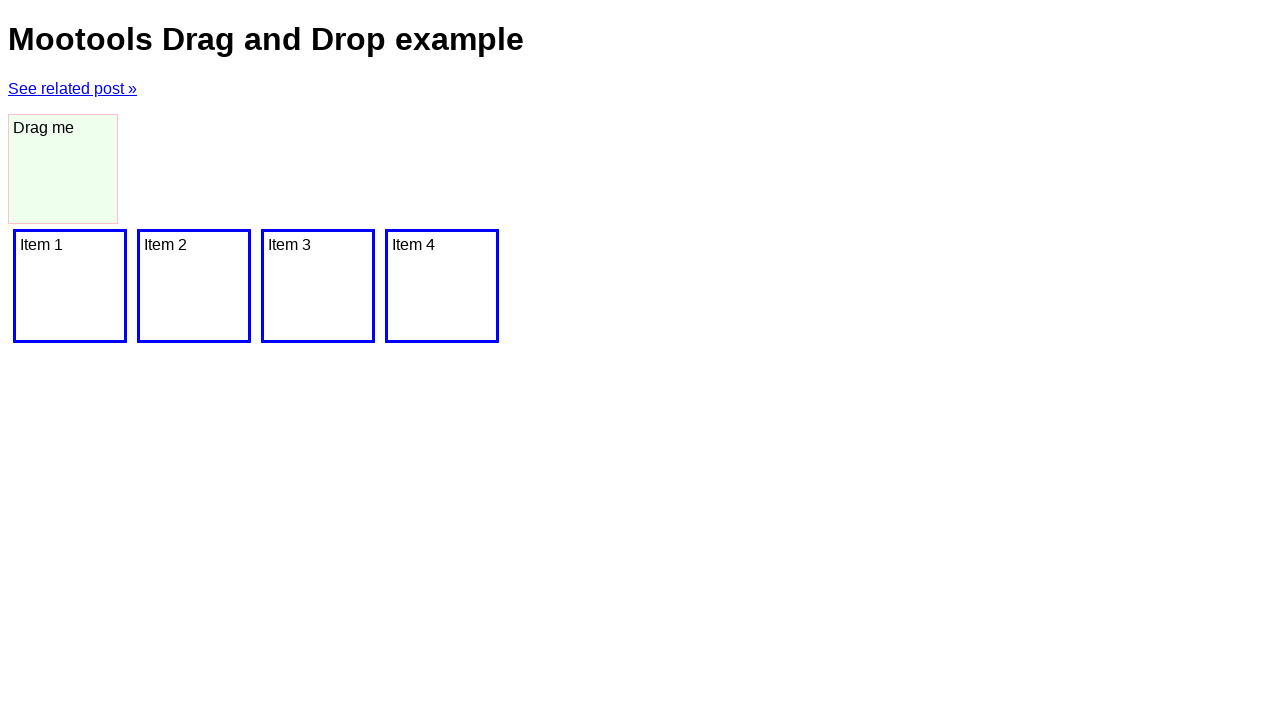

Located target element 'Item 3'
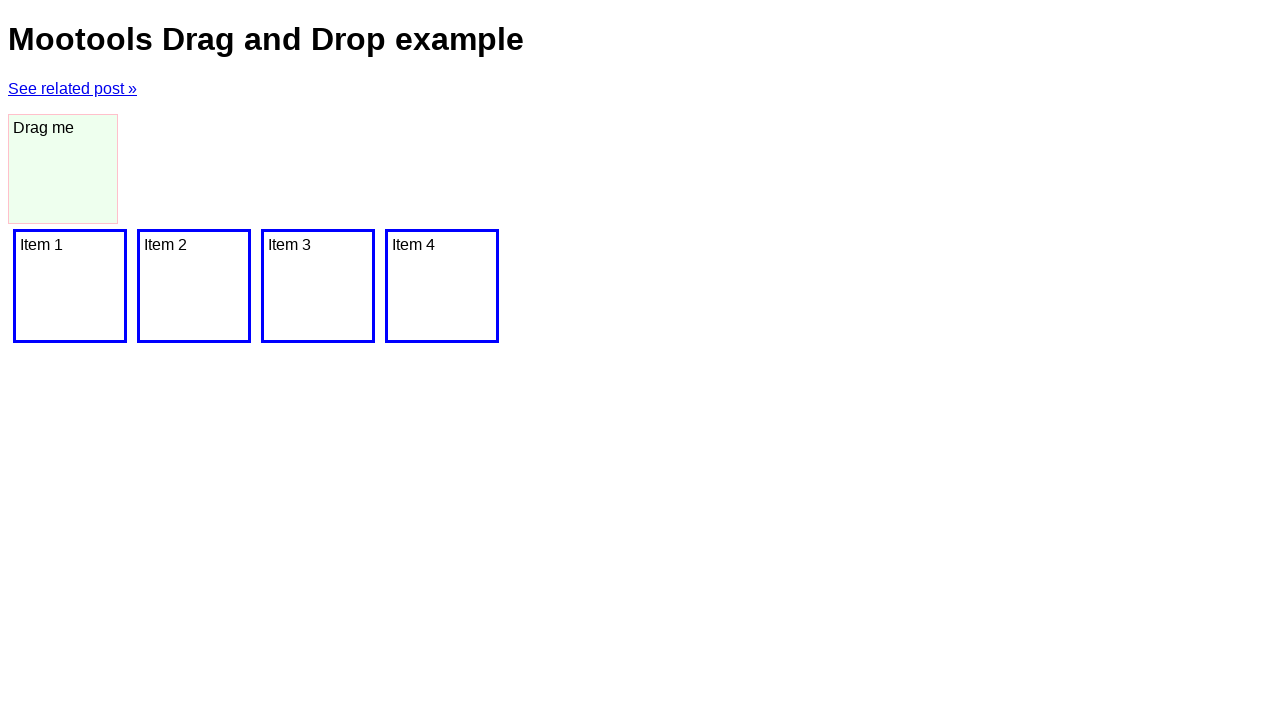

Dragged element to Item 1 at (70, 286)
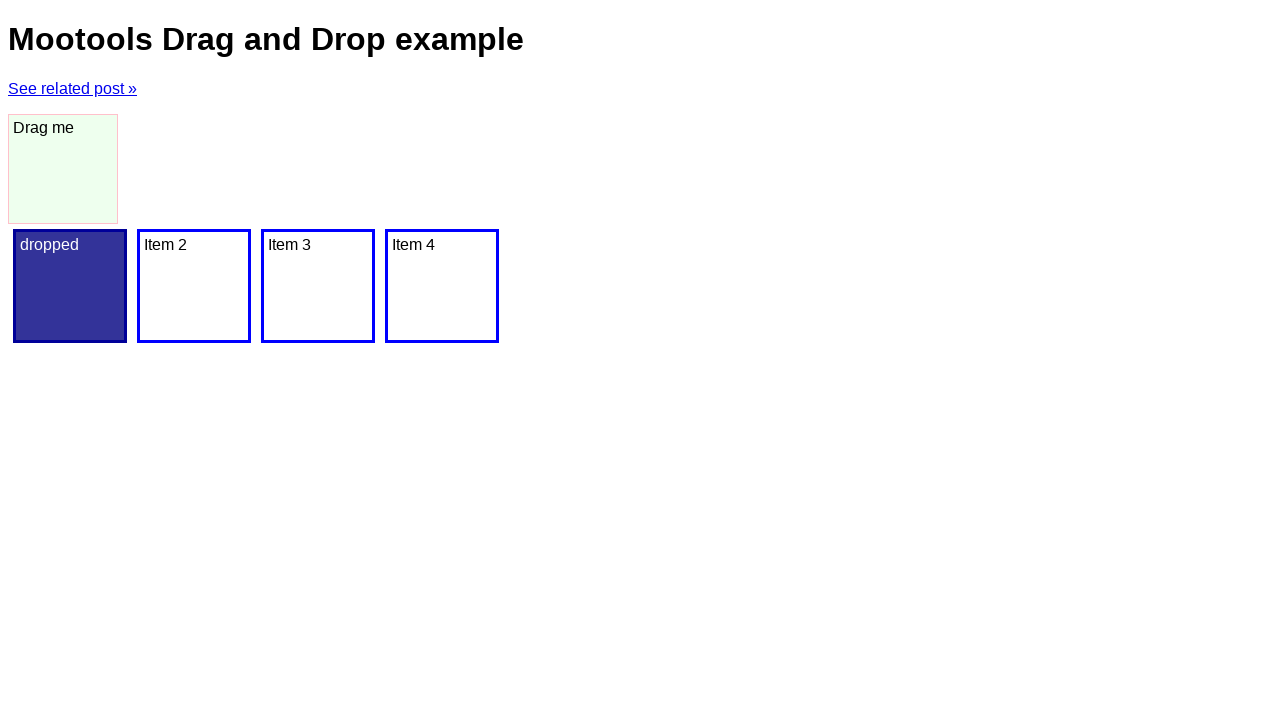

Dragged element to Item 2 at (194, 286)
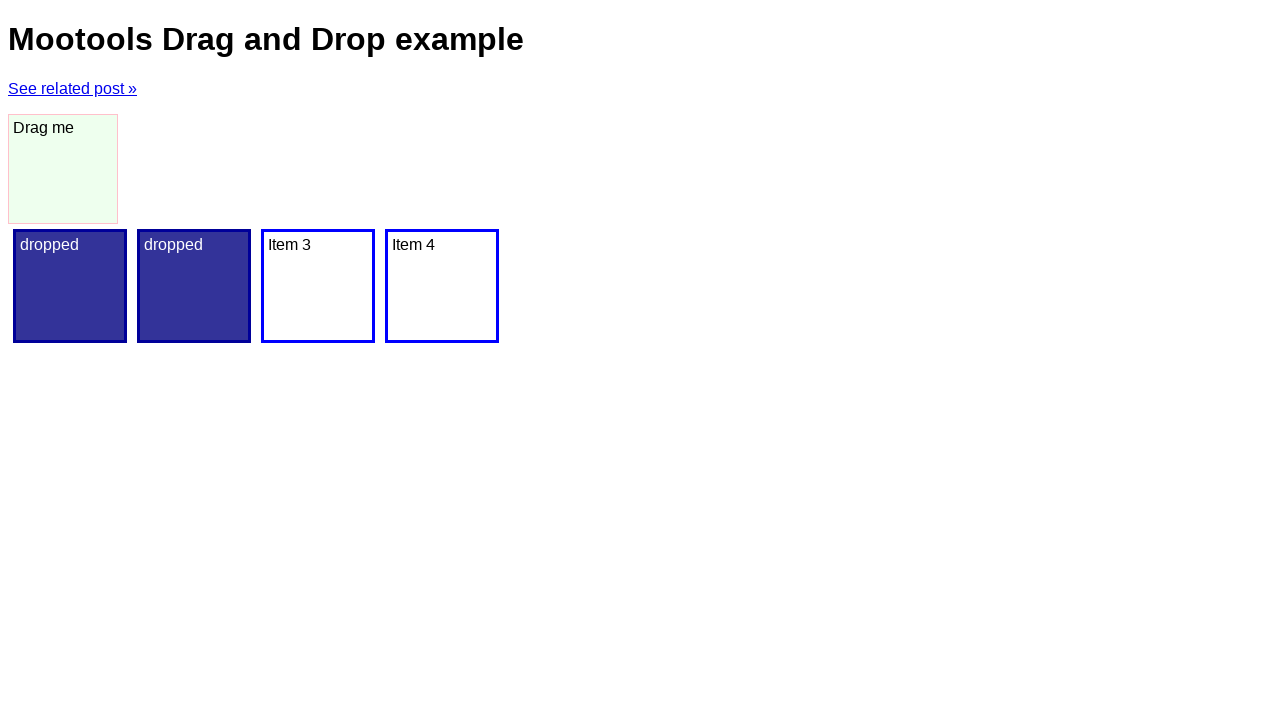

Dragged element to Item 3 at (318, 286)
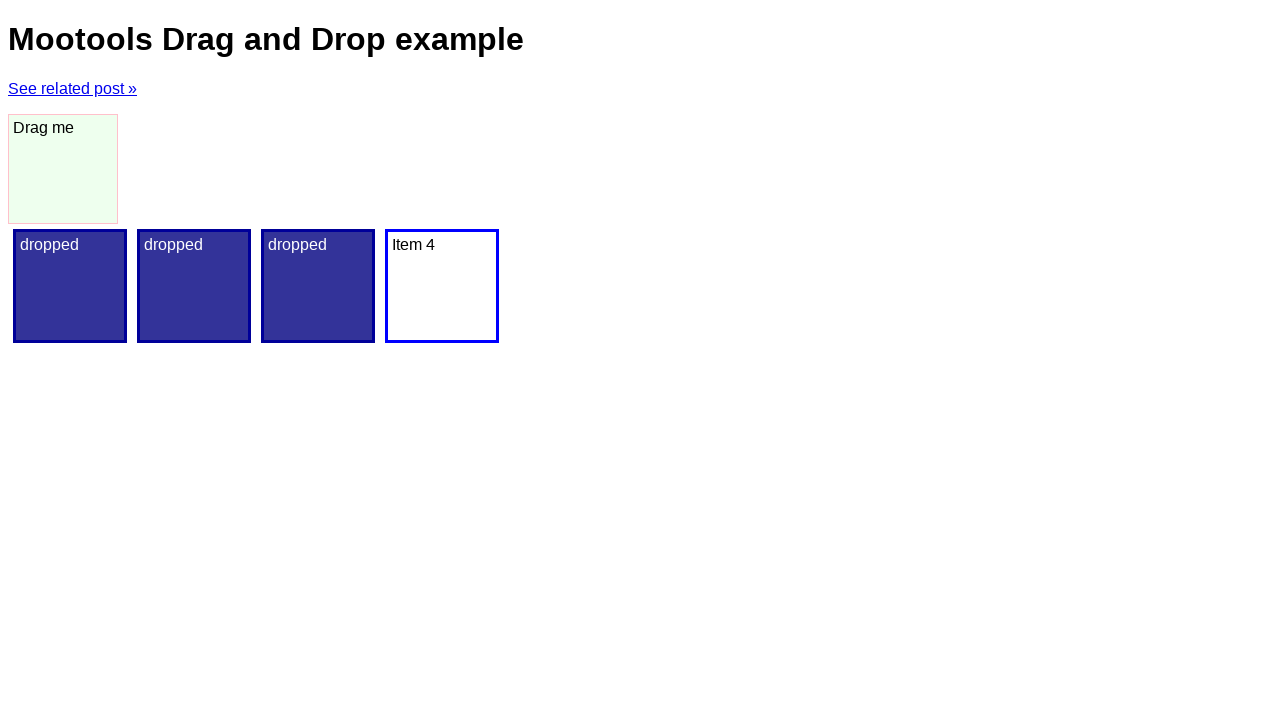

Retrieved bounding box of draggable element
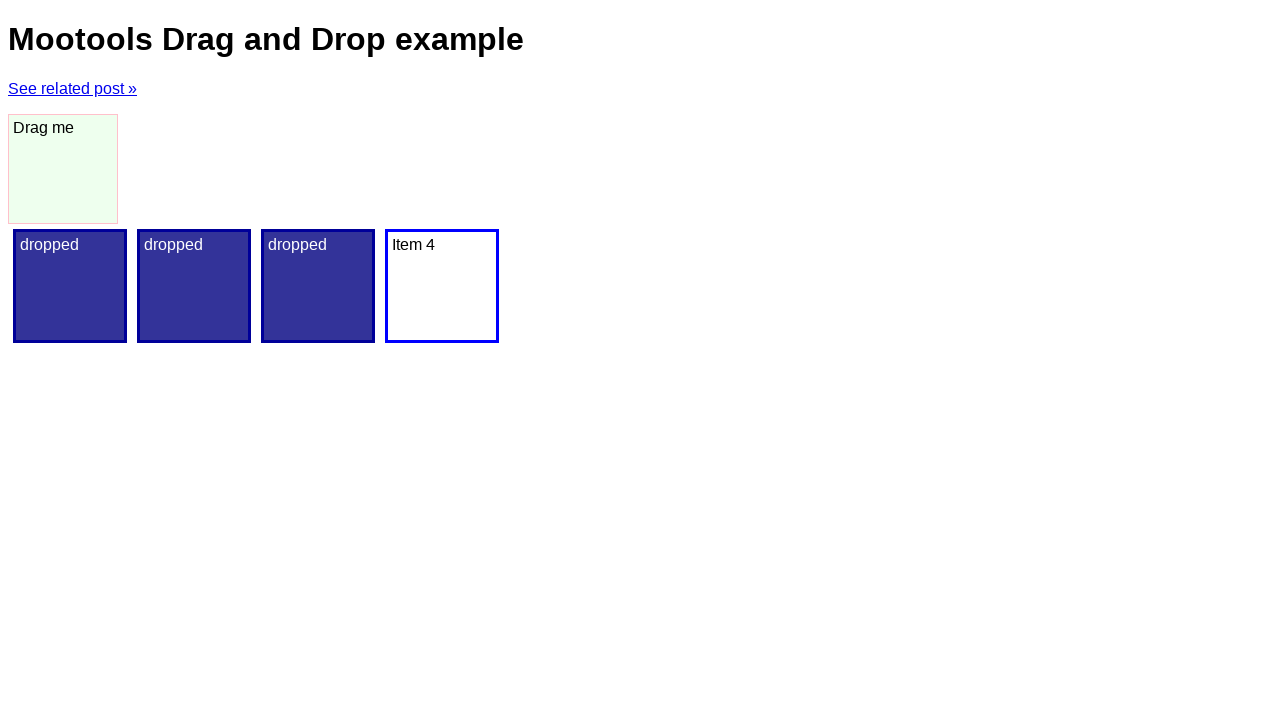

Moved mouse to center of draggable element at (63, 169)
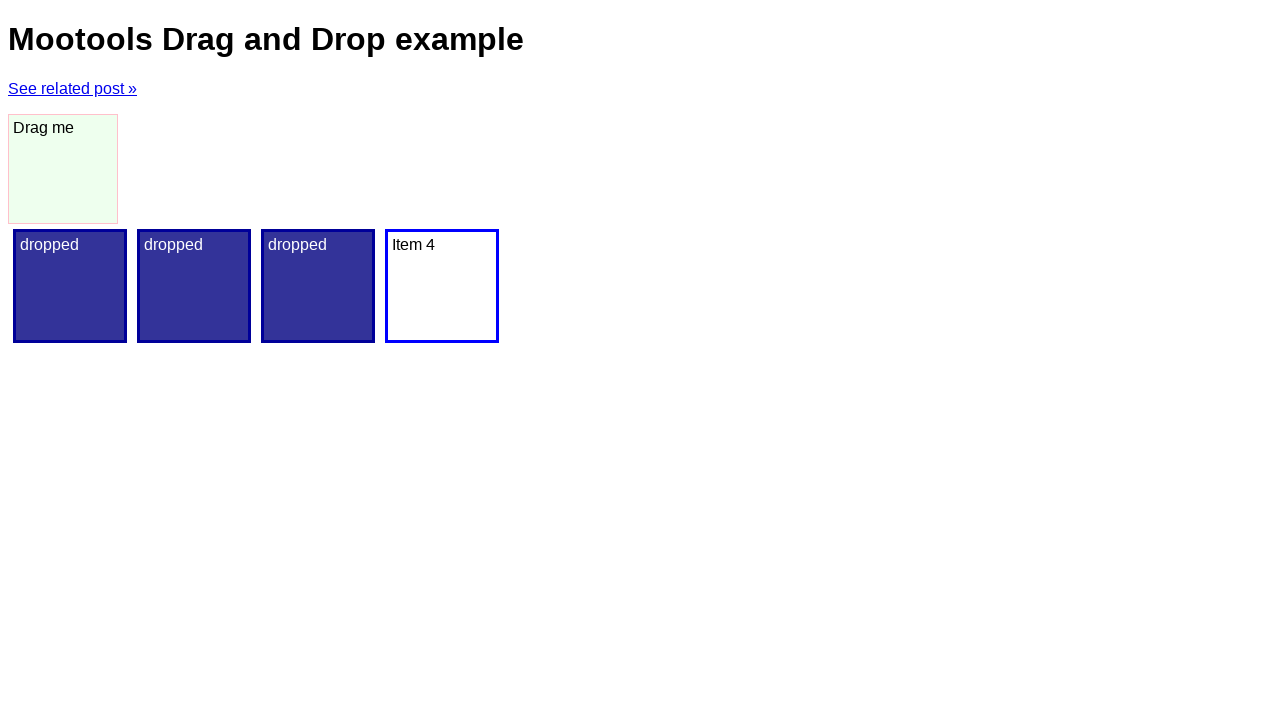

Pressed mouse button down at (63, 169)
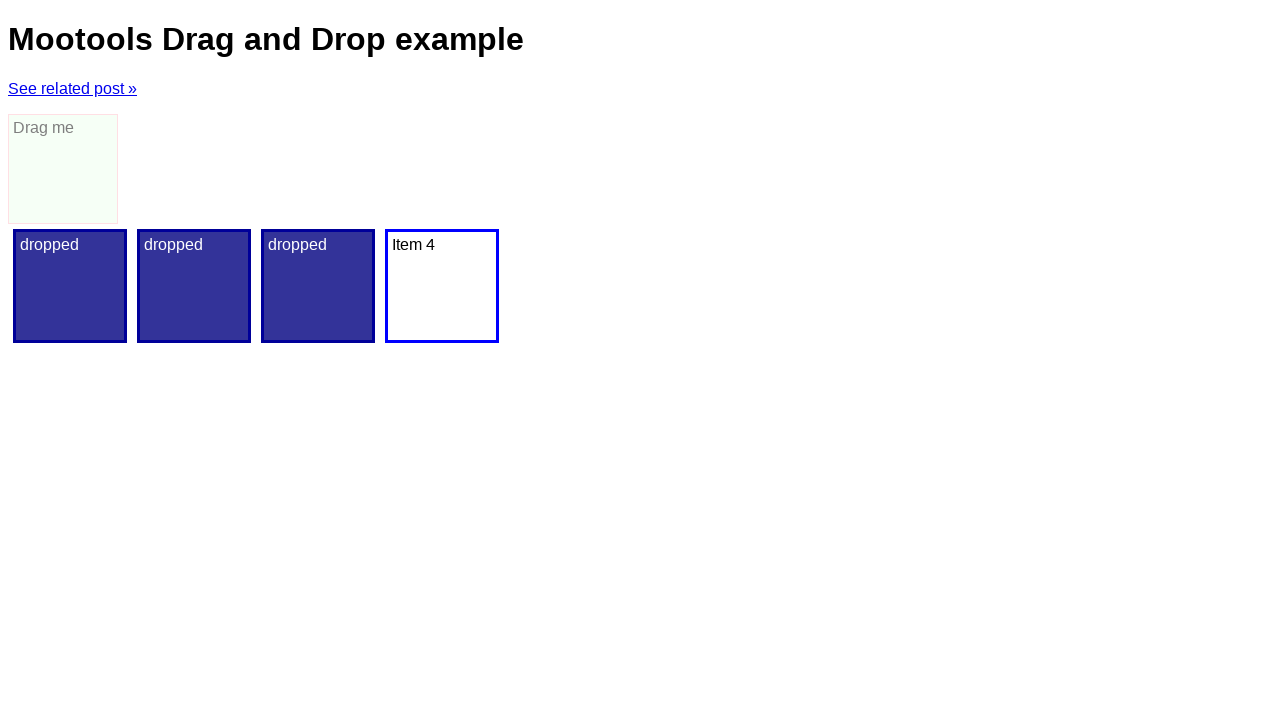

Moved mouse 800px to the right at (863, 169)
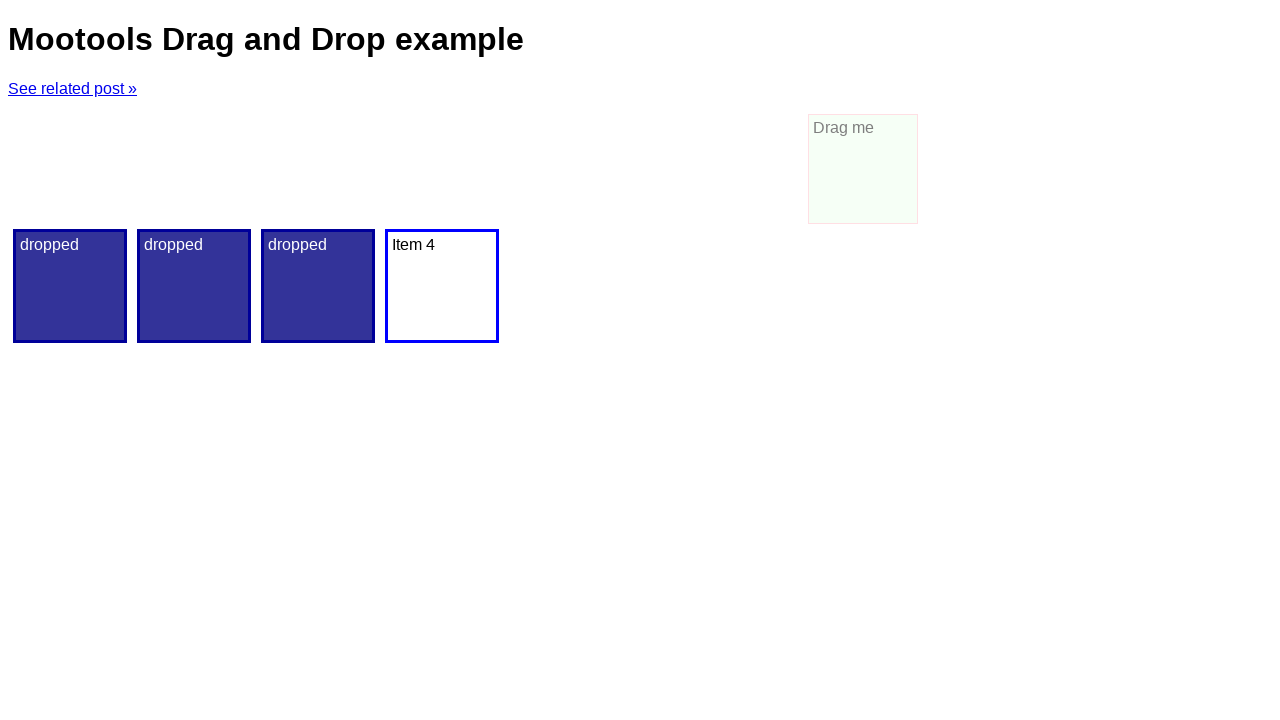

Released mouse button, completing drag operation at (863, 169)
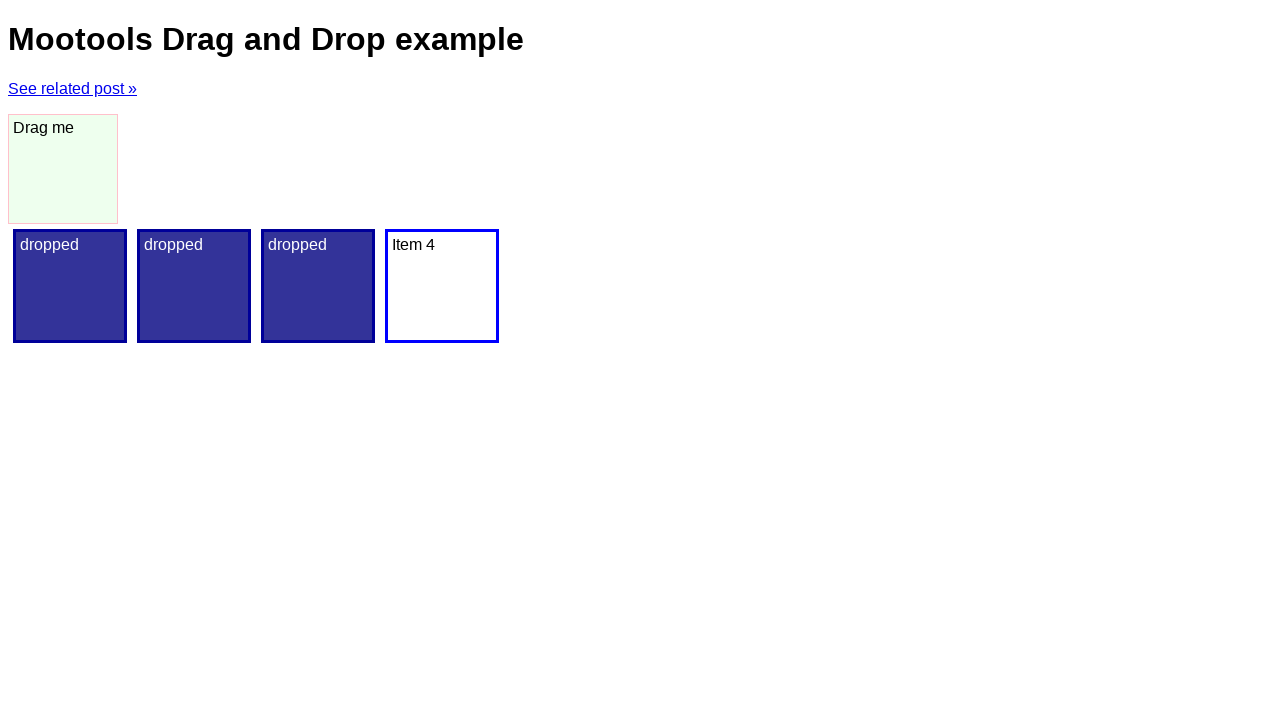

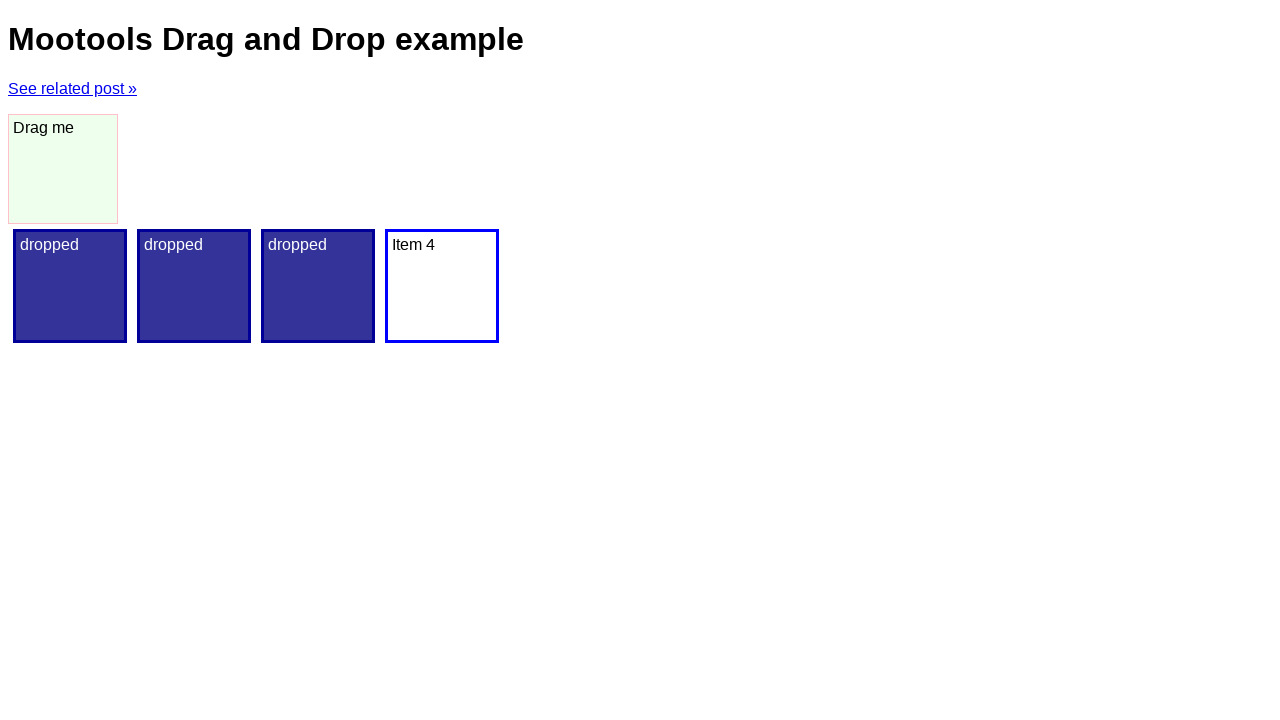